Navigates to a selling property page and scrolls to find the process section to verify page content loads correctly

Starting URL: https://isg-web-green.vercel.app/selling-property

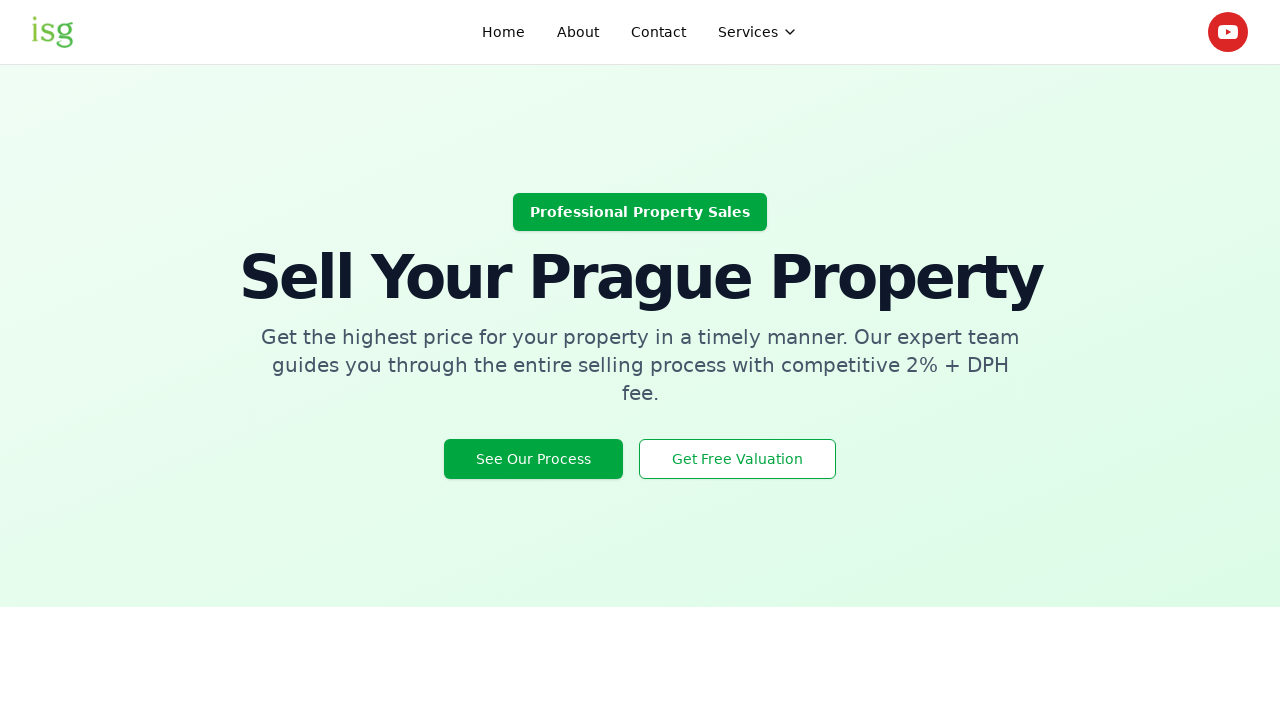

Navigated to selling property page
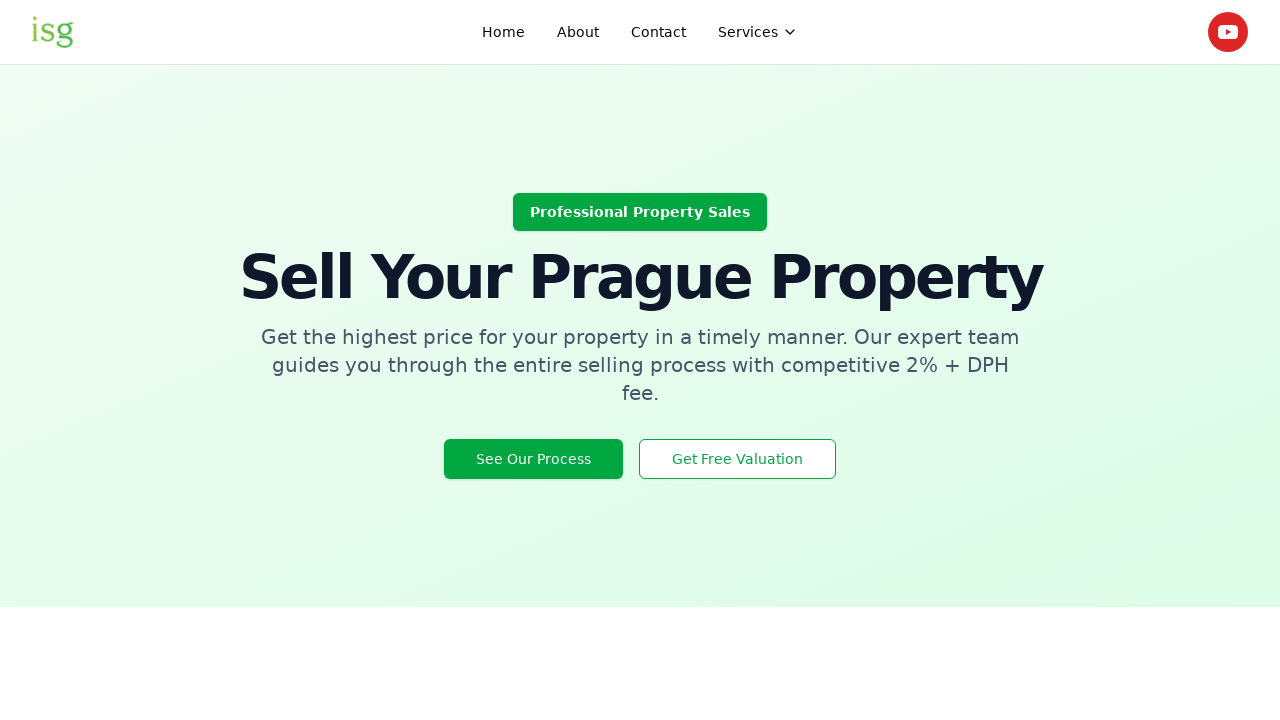

Page loaded with networkidle state
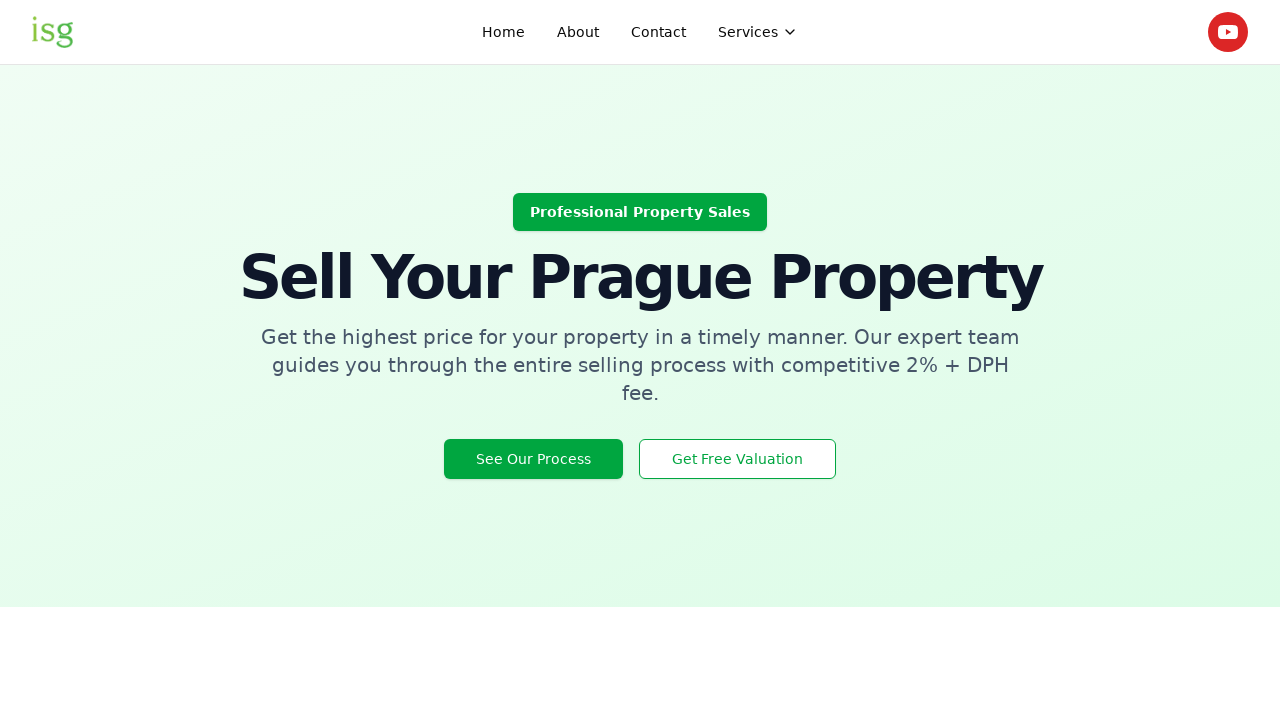

Scrolled to process section using JavaScript evaluation
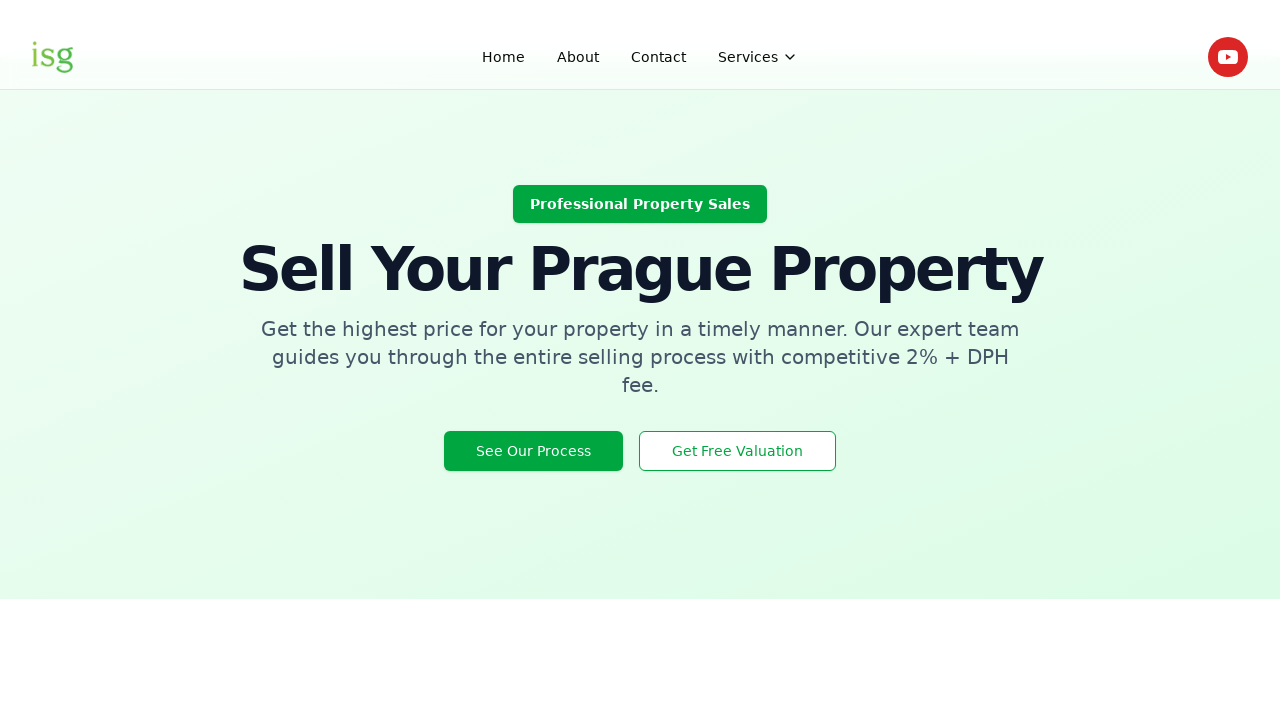

Waited 2 seconds for scroll animation to complete
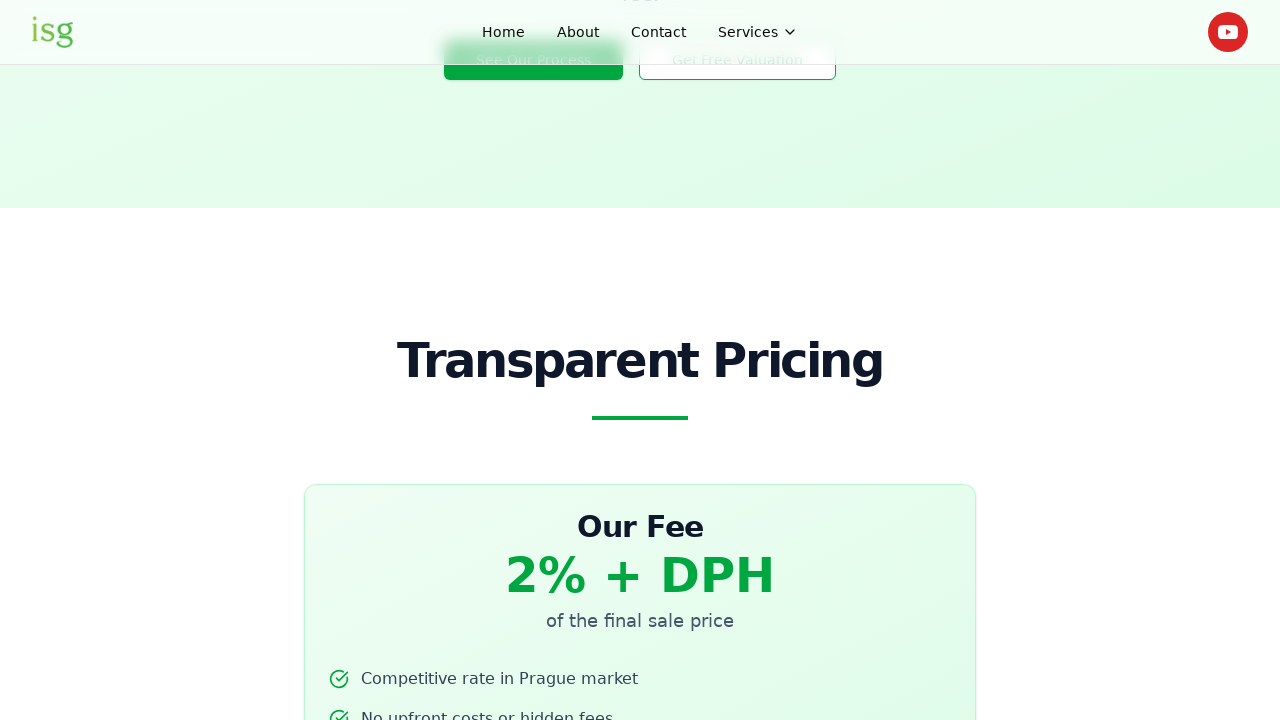

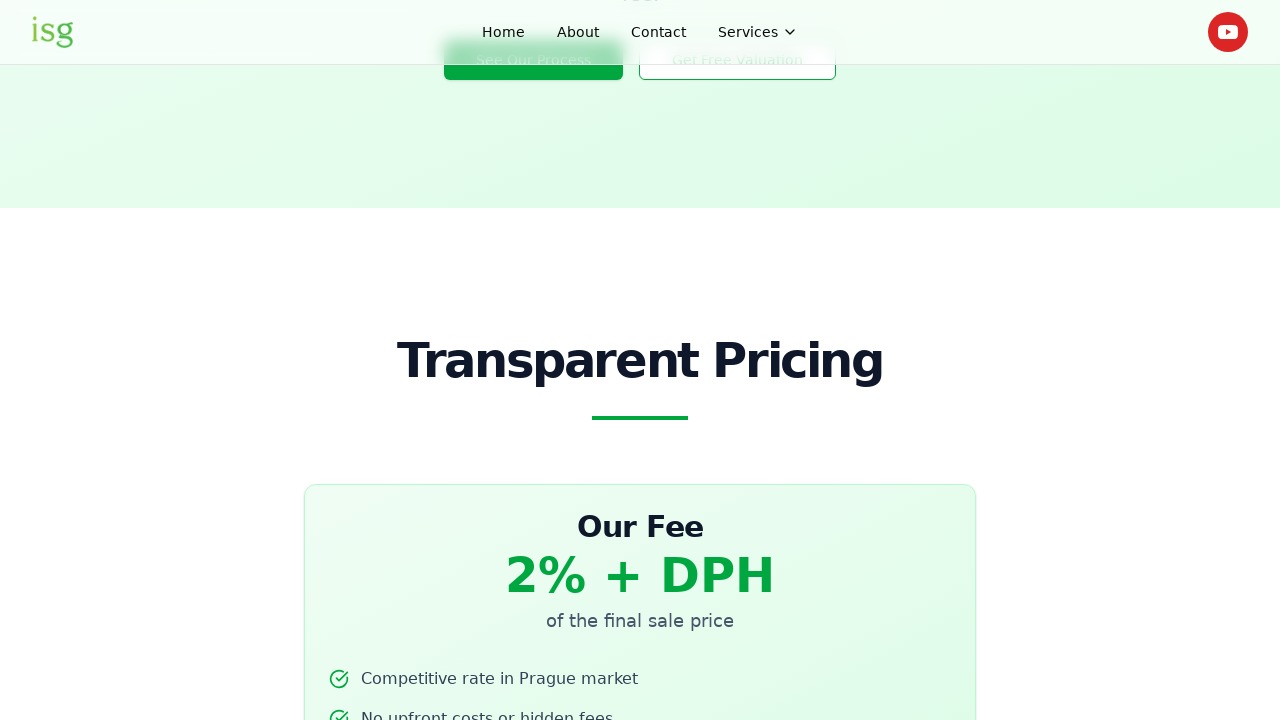